Tests adding todo items to a todo list application by entering two items in the input field

Starting URL: https://demo.playwright.dev/todomvc/#/

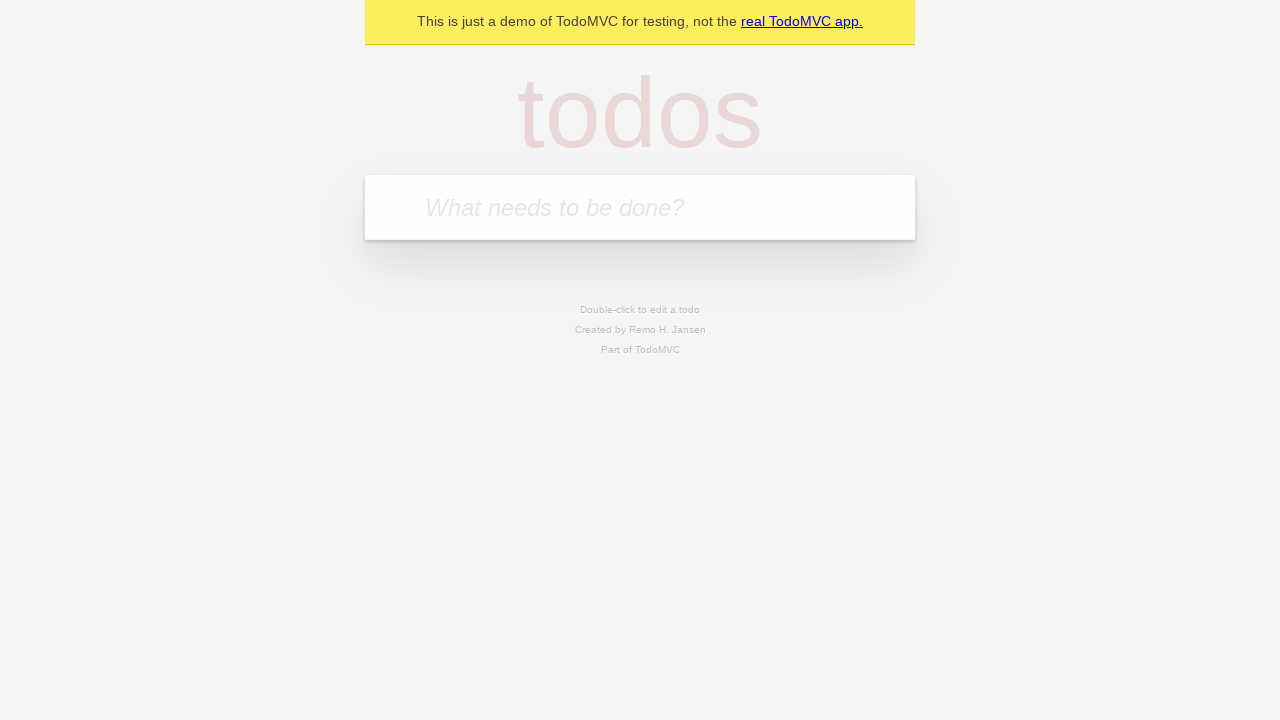

Filled todo input field with 'Start selenium' on .new-todo
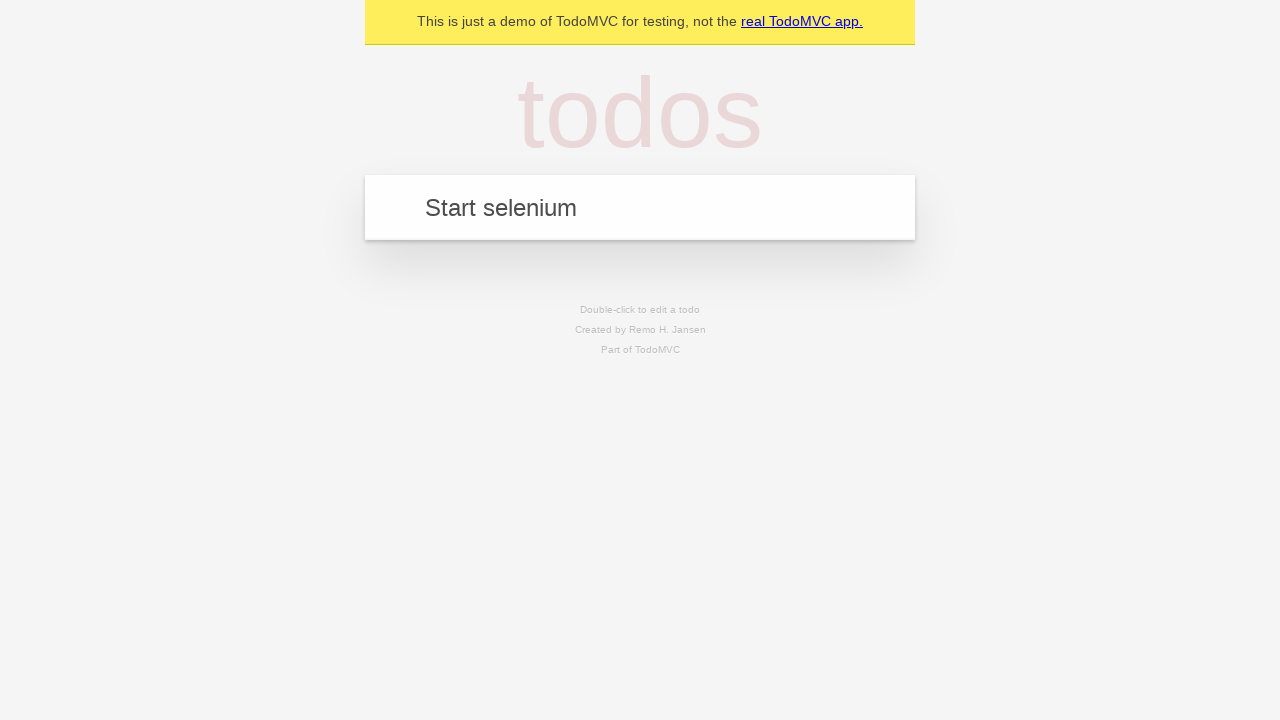

Pressed Enter to add first todo item on .new-todo
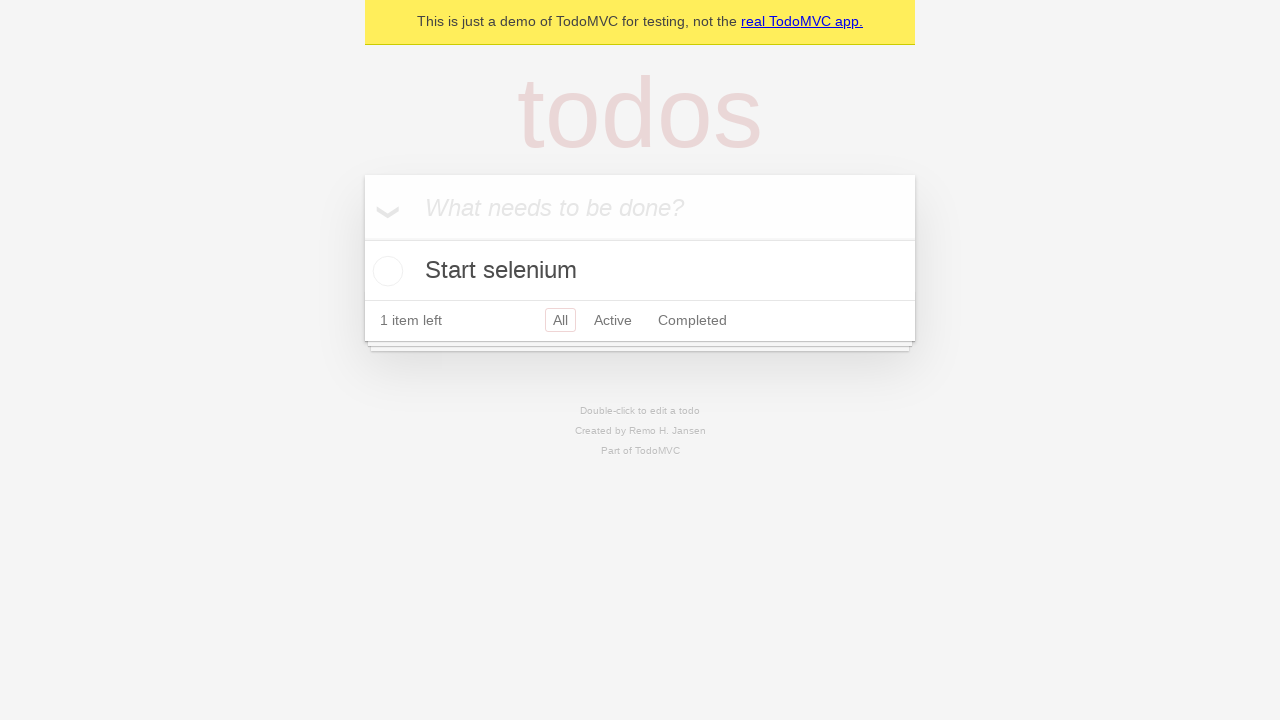

Filled todo input field with 'Check selenium' on .new-todo
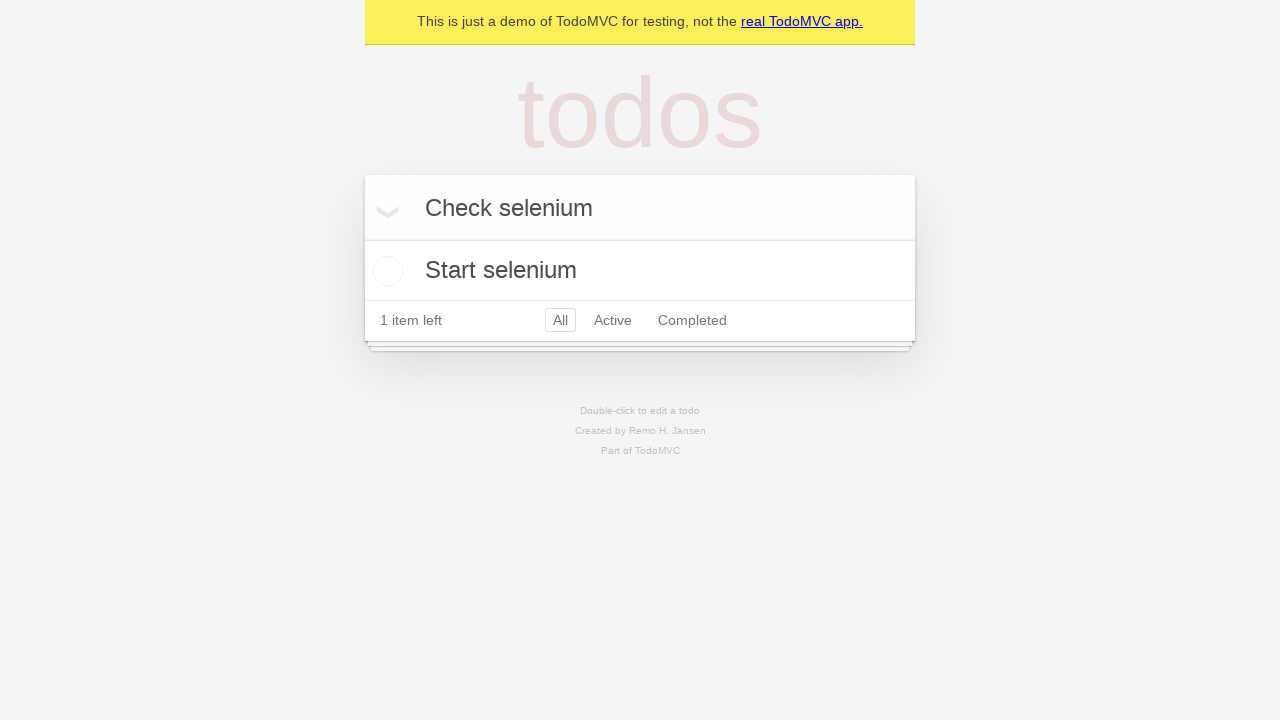

Pressed Enter to add second todo item on .new-todo
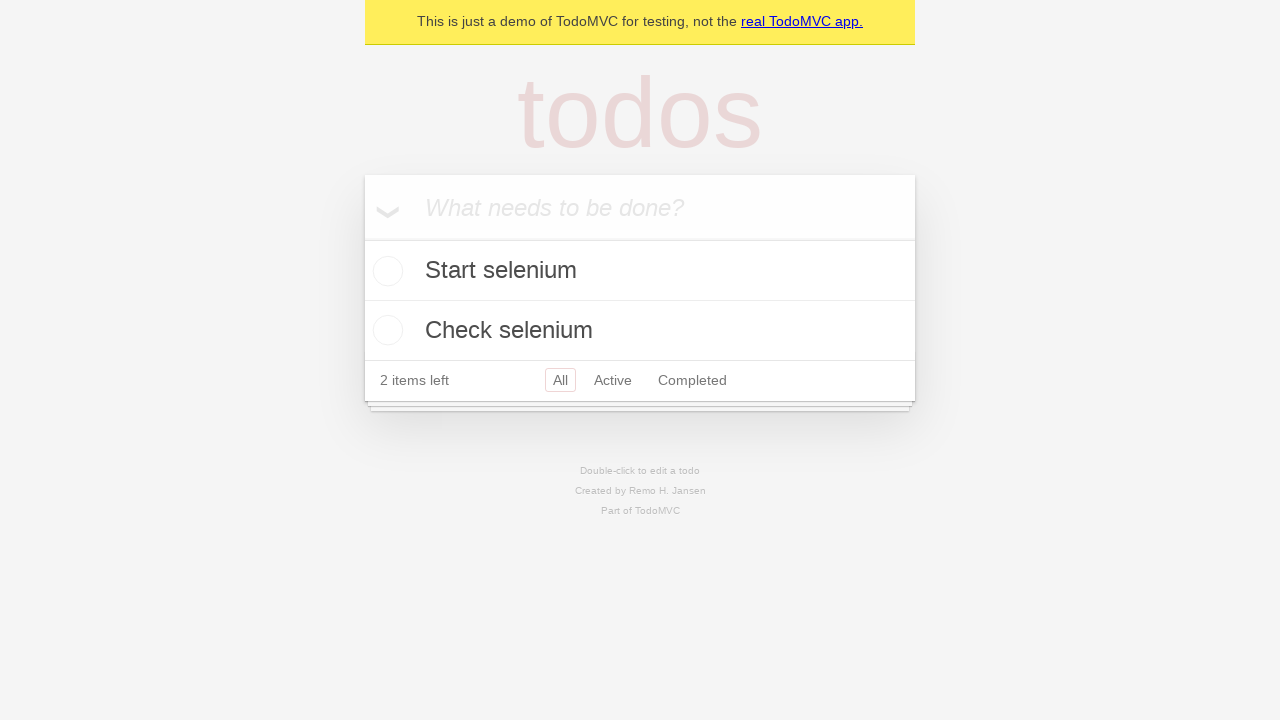

Waited 1000ms for todo items to be added
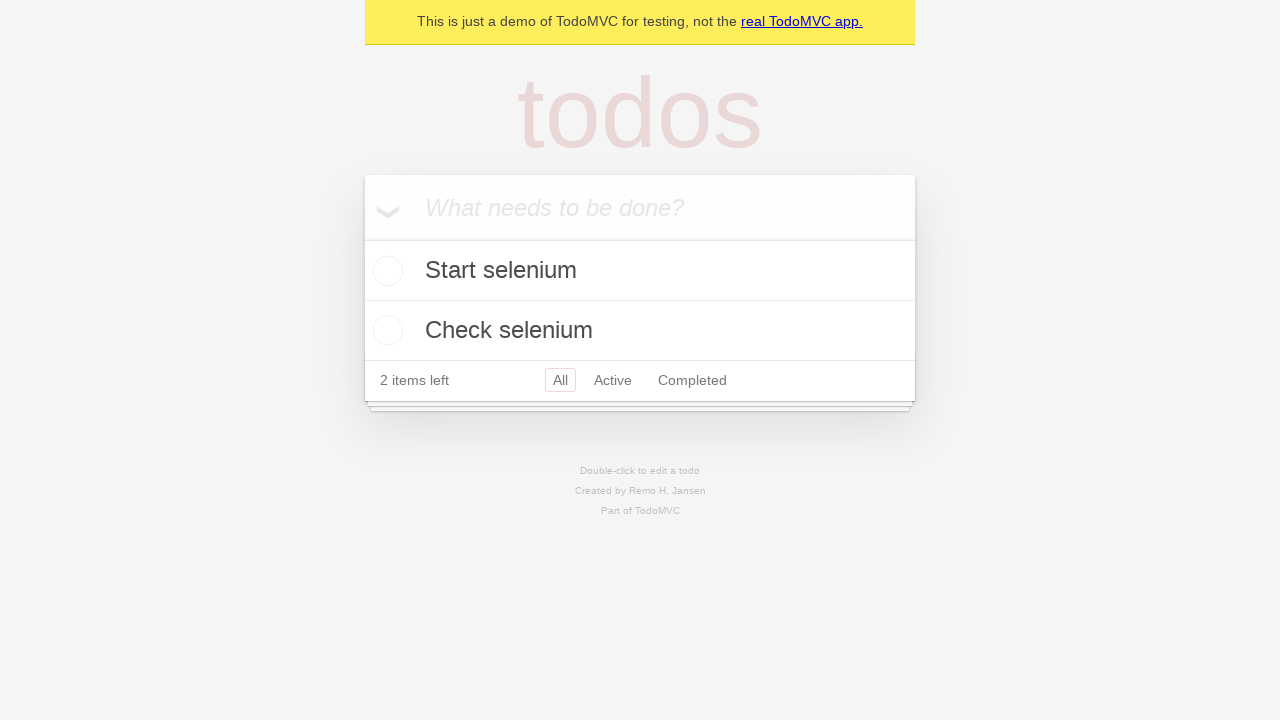

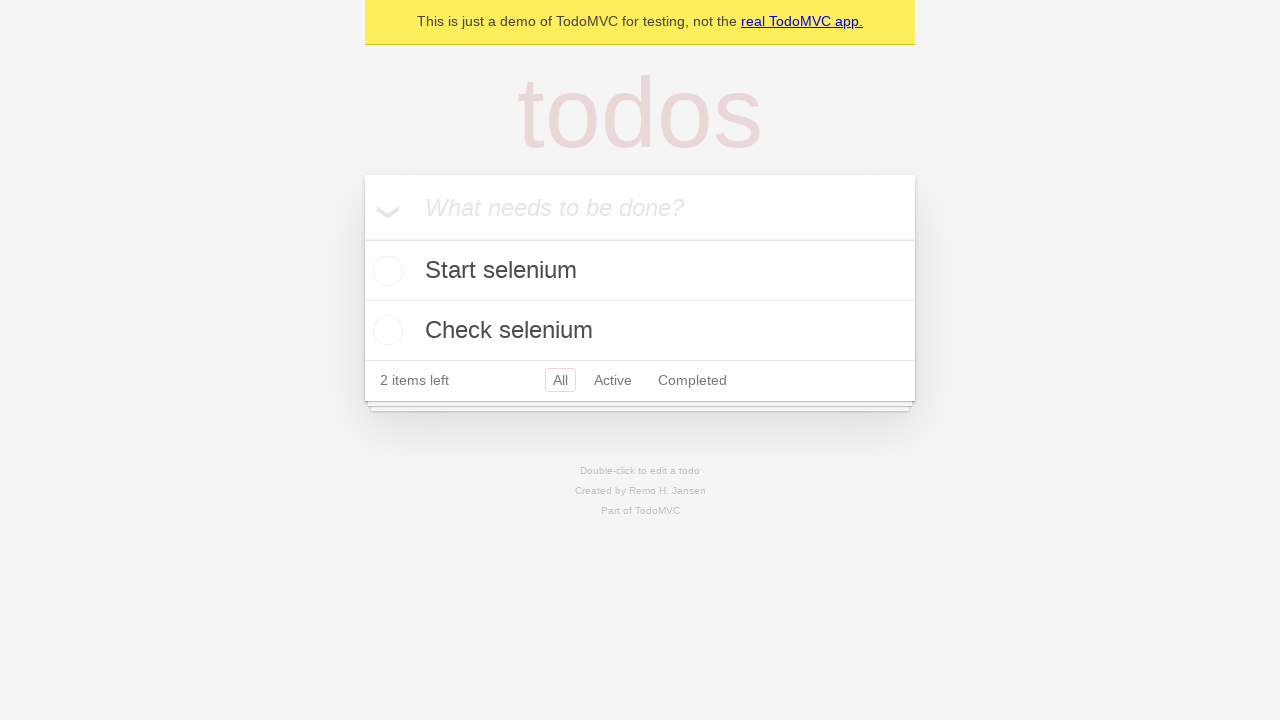